Tests form submission by clicking a dynamically calculated link, then filling in personal information fields (first name, last name, city, country) and submitting the form

Starting URL: http://suninjuly.github.io/find_link_text

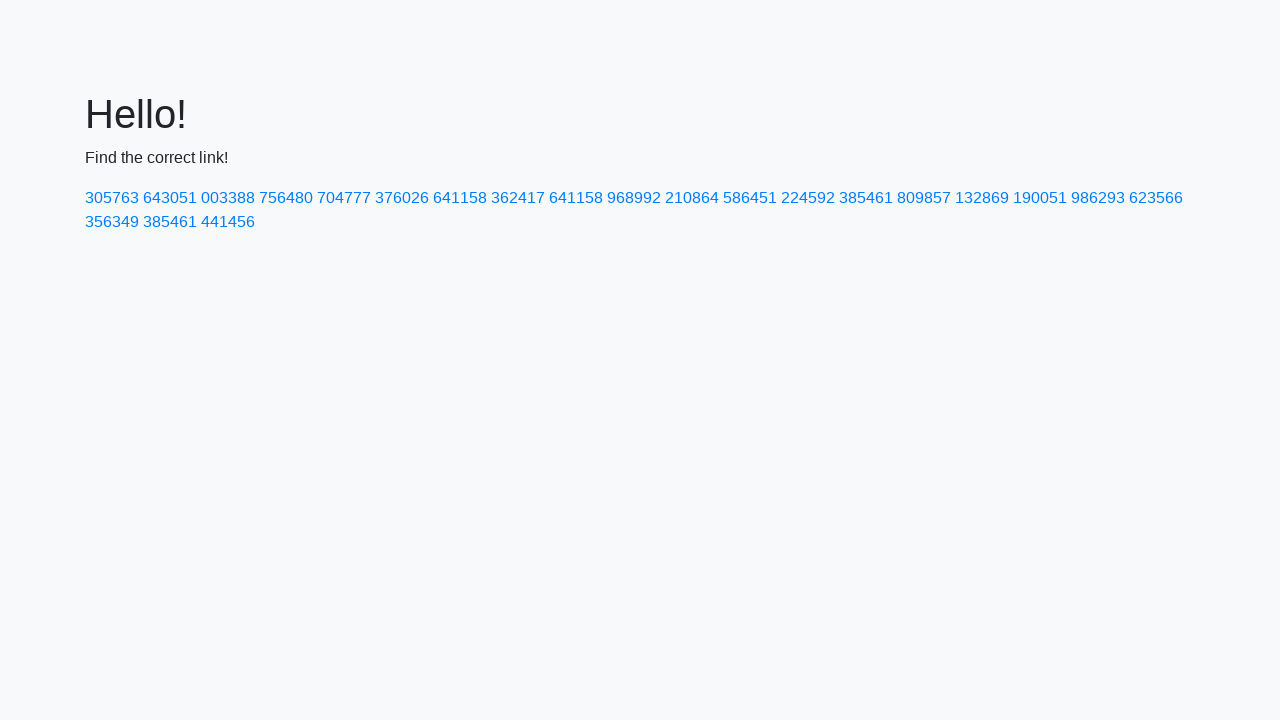

Clicked dynamically calculated link with text 85157 at (808, 198) on a:has-text('224592')
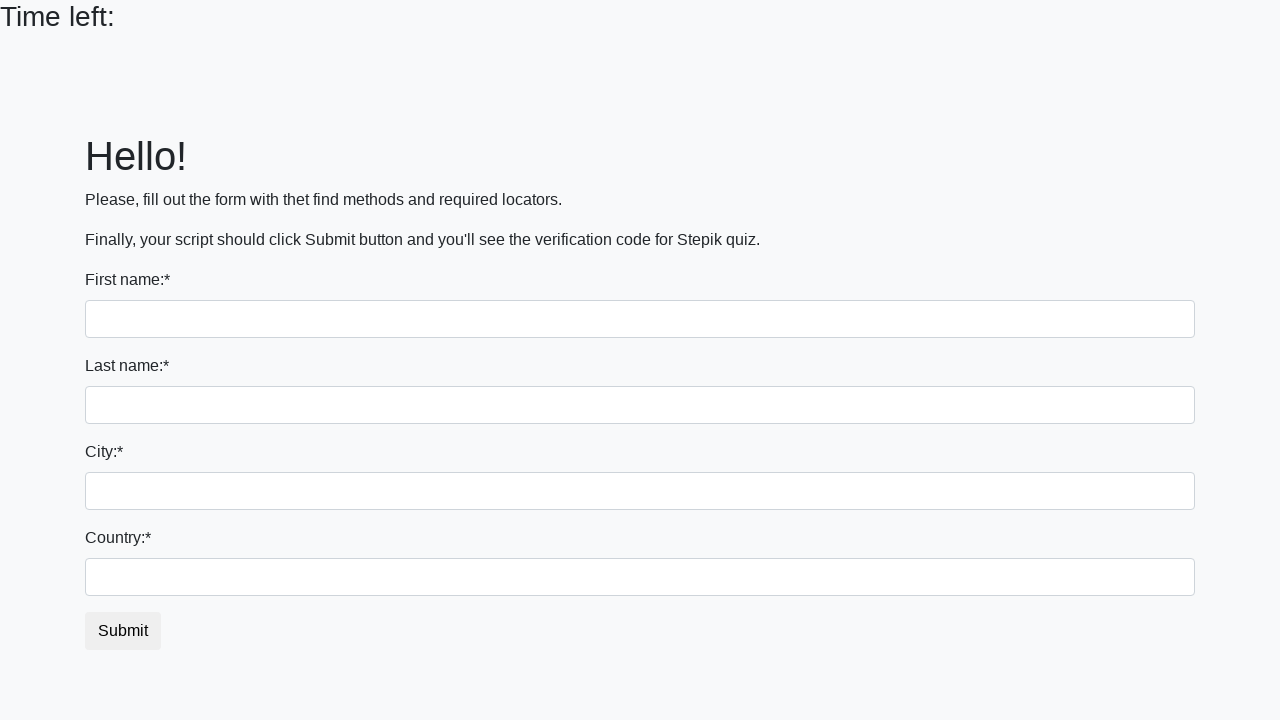

Filled first name field with 'Ivan' on input
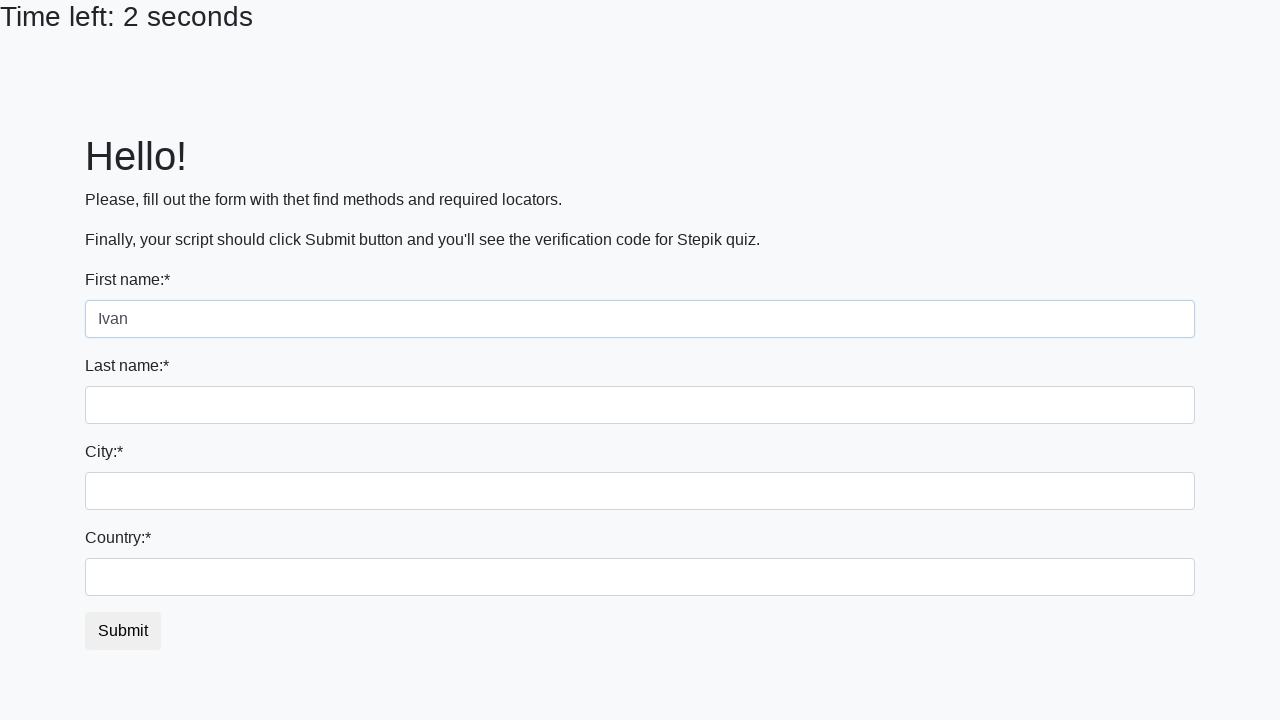

Filled last name field with 'Petrov' on input[name='last_name']
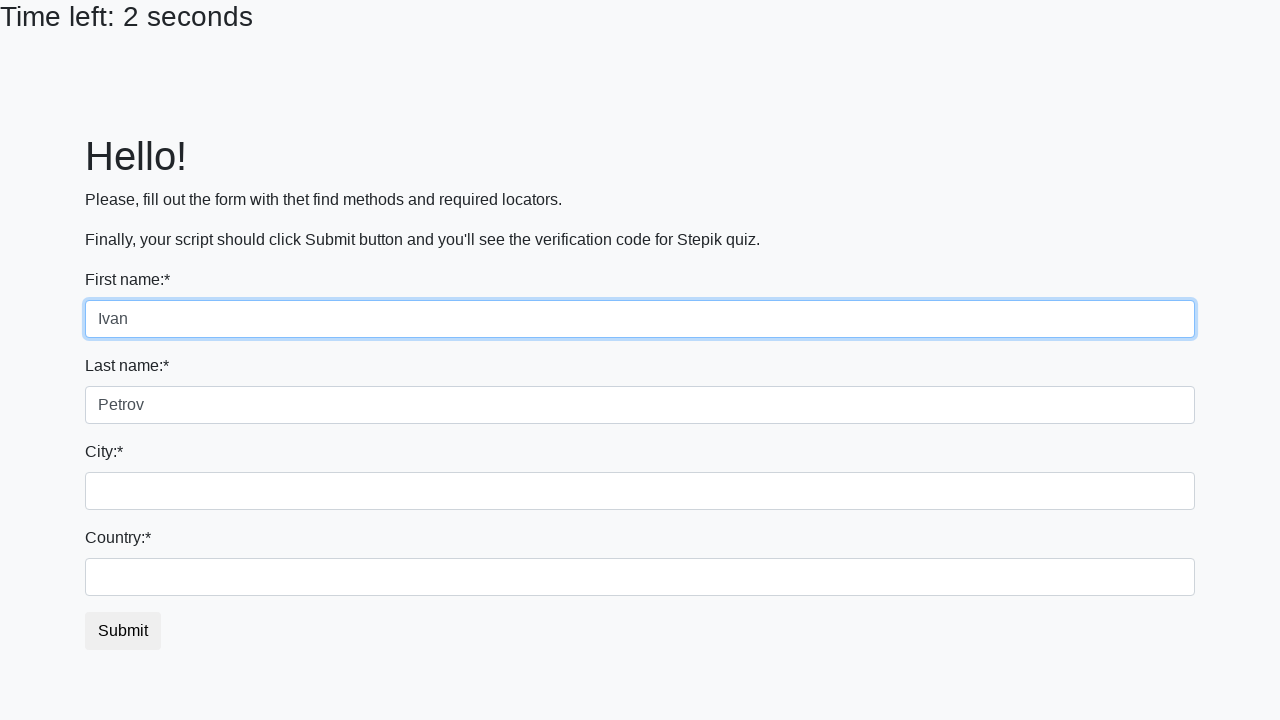

Filled city field with 'Smolensk' on .form-control.city
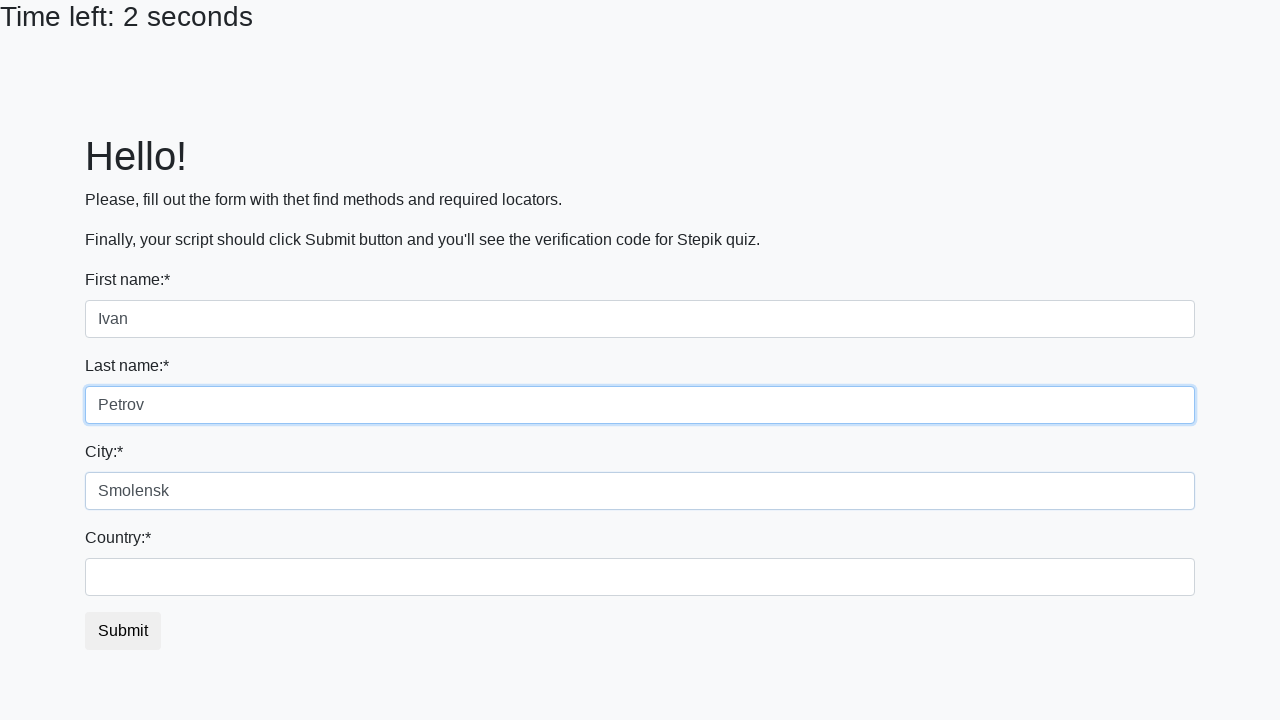

Filled country field with 'Russia' on #country
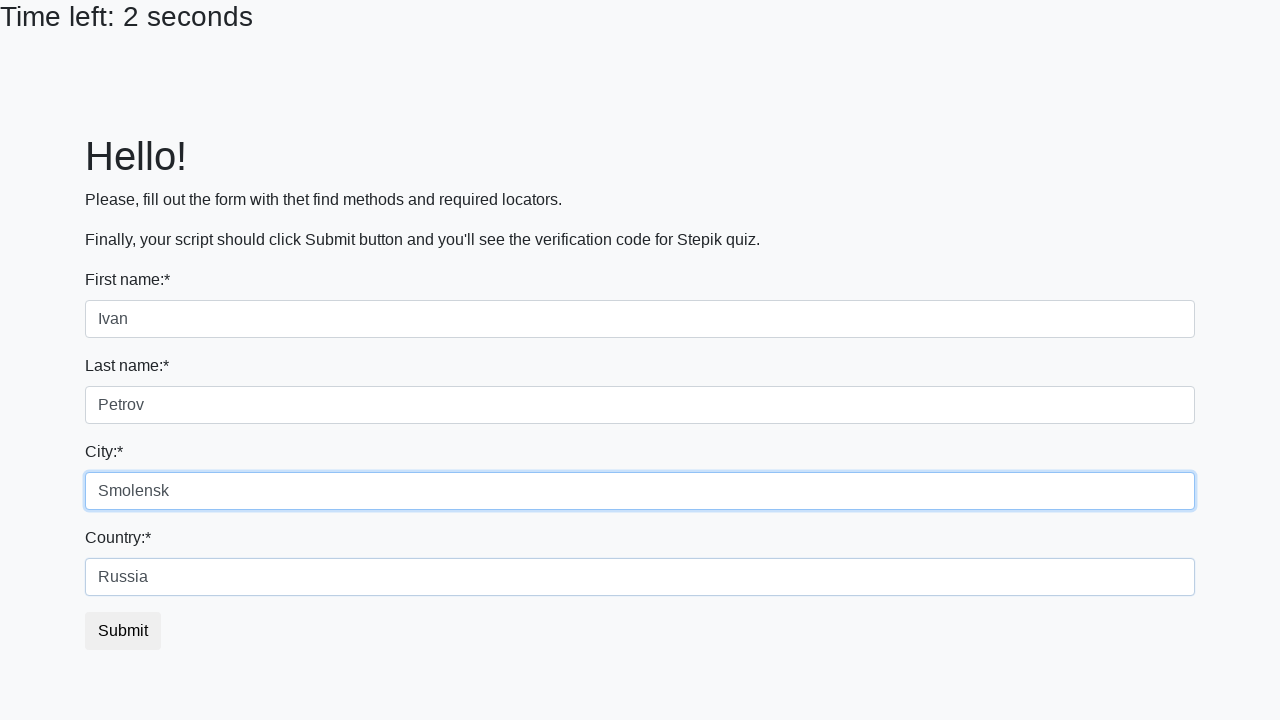

Clicked form submit button at (123, 631) on button.btn
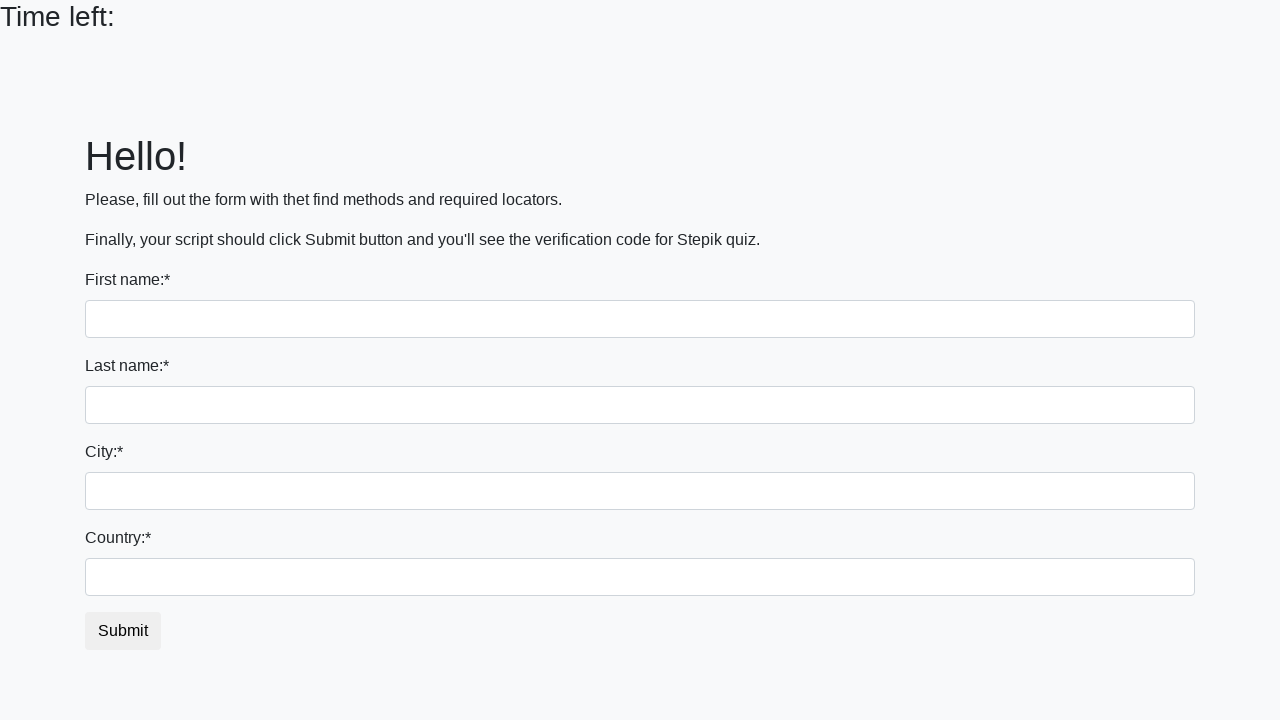

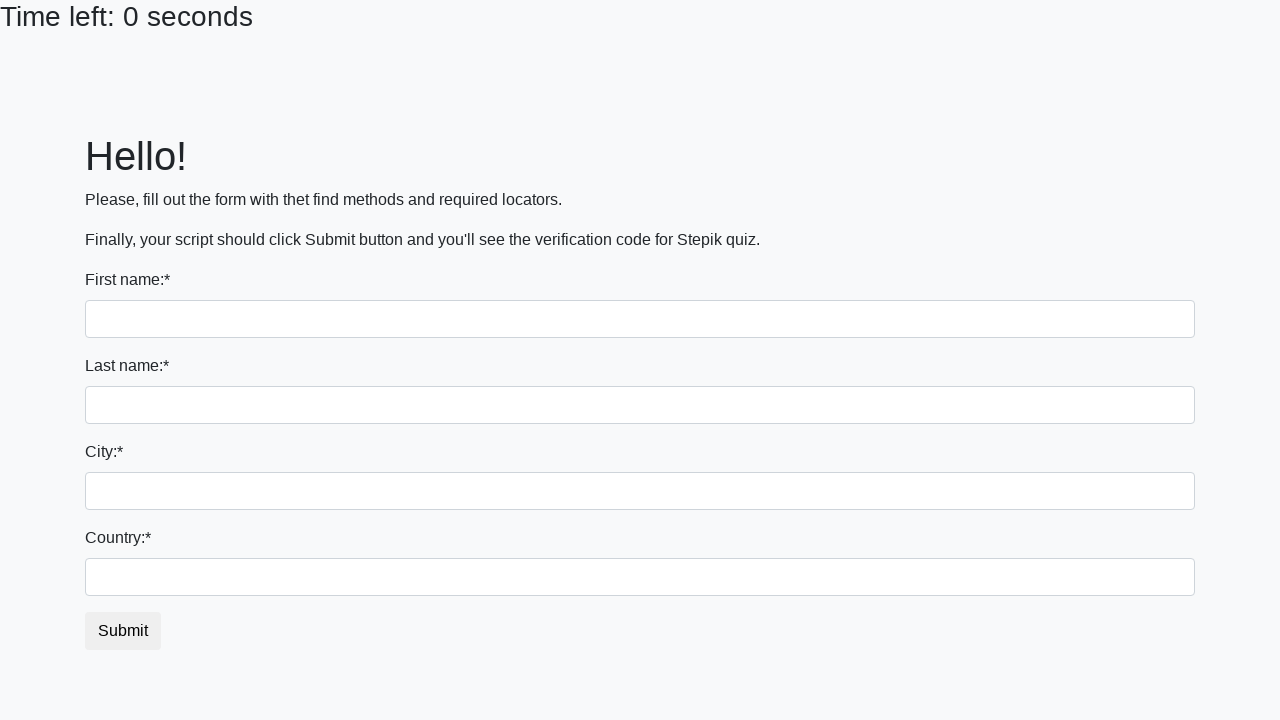